Tests that the Clear completed button displays correct text after completing an item

Starting URL: https://demo.playwright.dev/todomvc

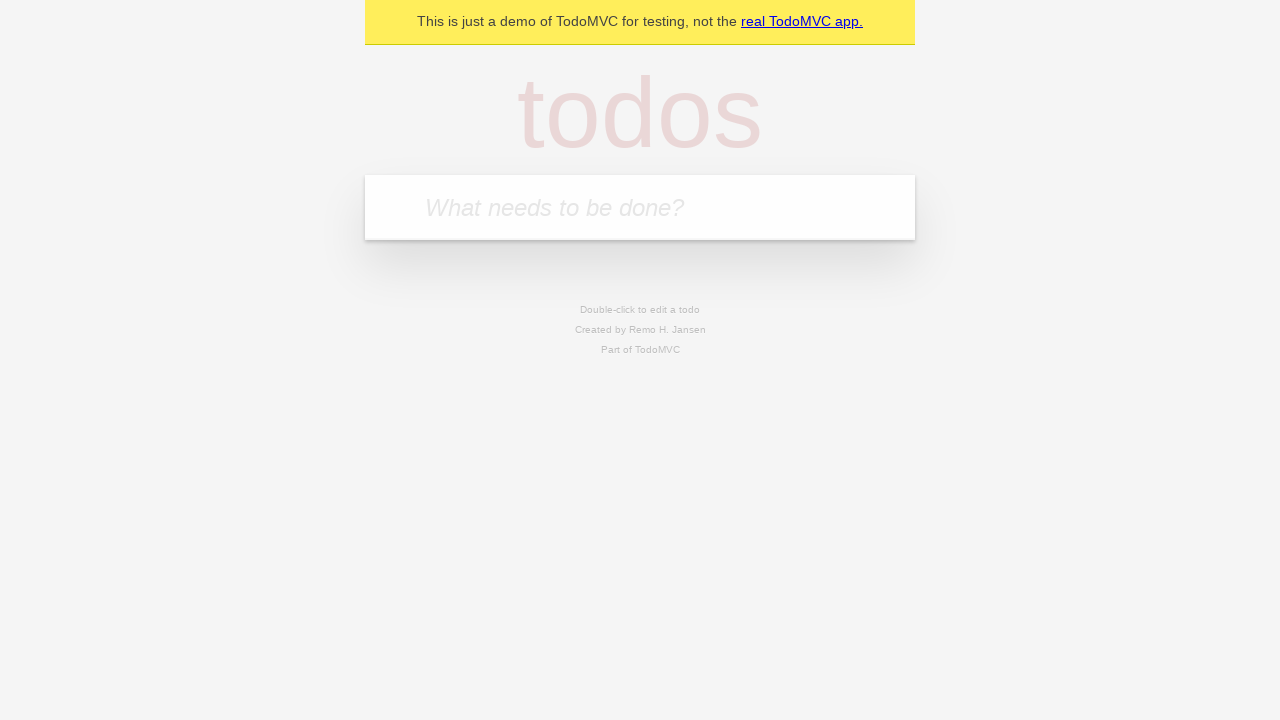

Filled todo input with 'buy some cheese' on internal:attr=[placeholder="What needs to be done?"i]
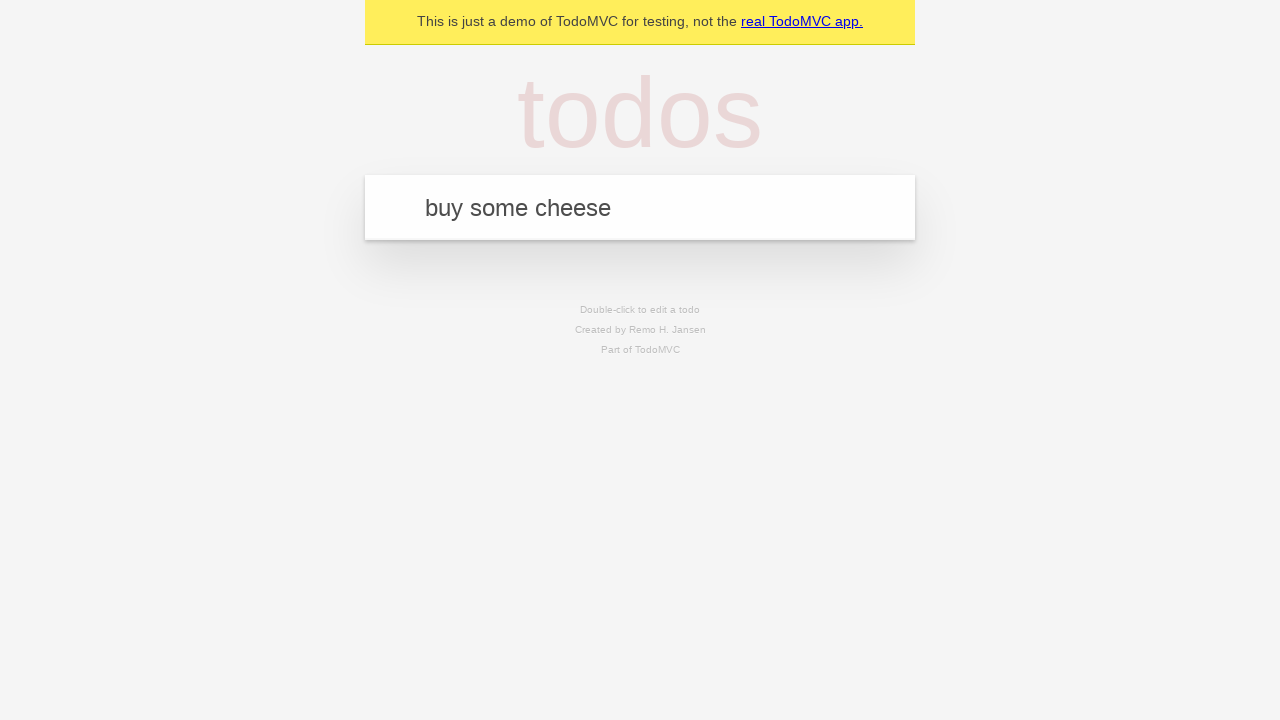

Pressed Enter to create first todo item on internal:attr=[placeholder="What needs to be done?"i]
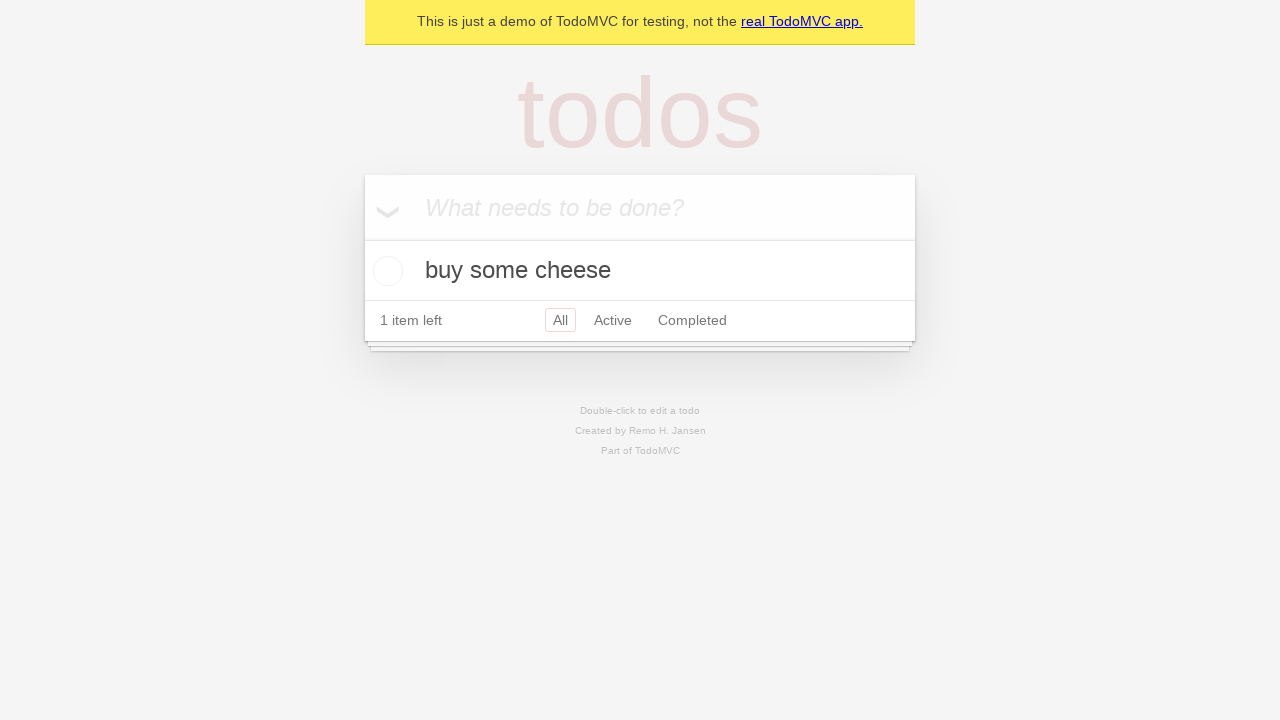

Filled todo input with 'feed the cat' on internal:attr=[placeholder="What needs to be done?"i]
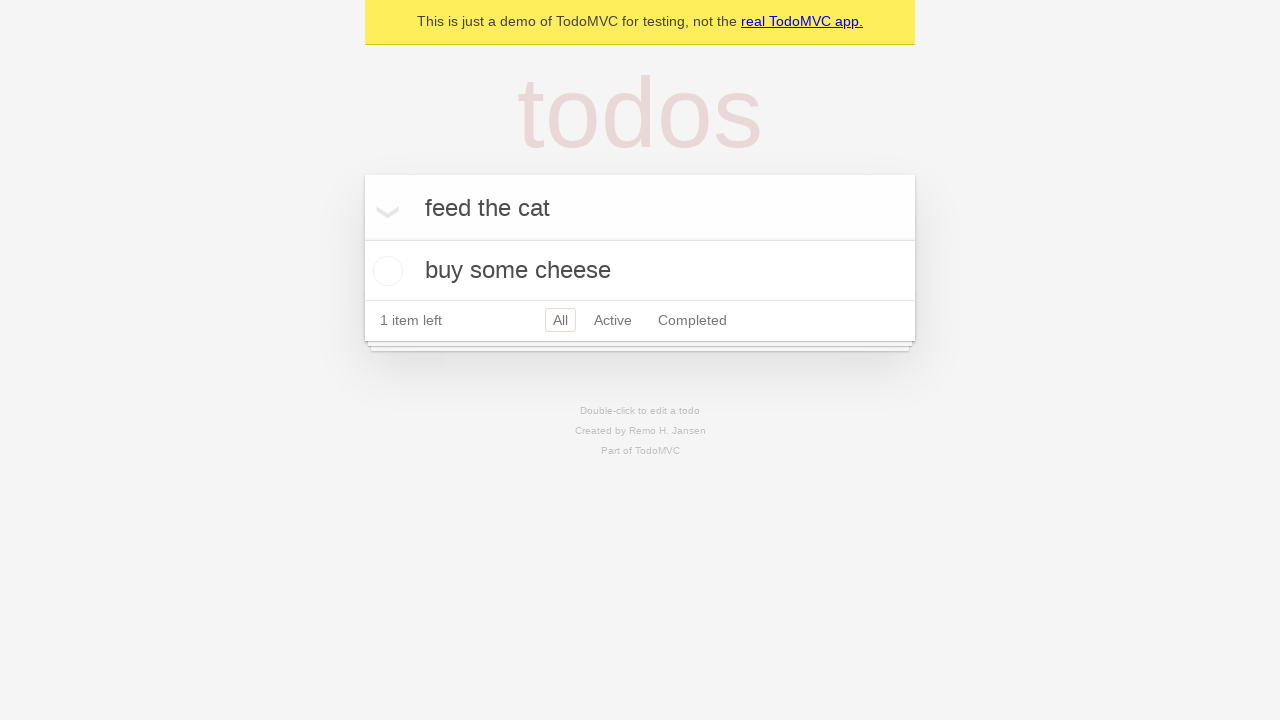

Pressed Enter to create second todo item on internal:attr=[placeholder="What needs to be done?"i]
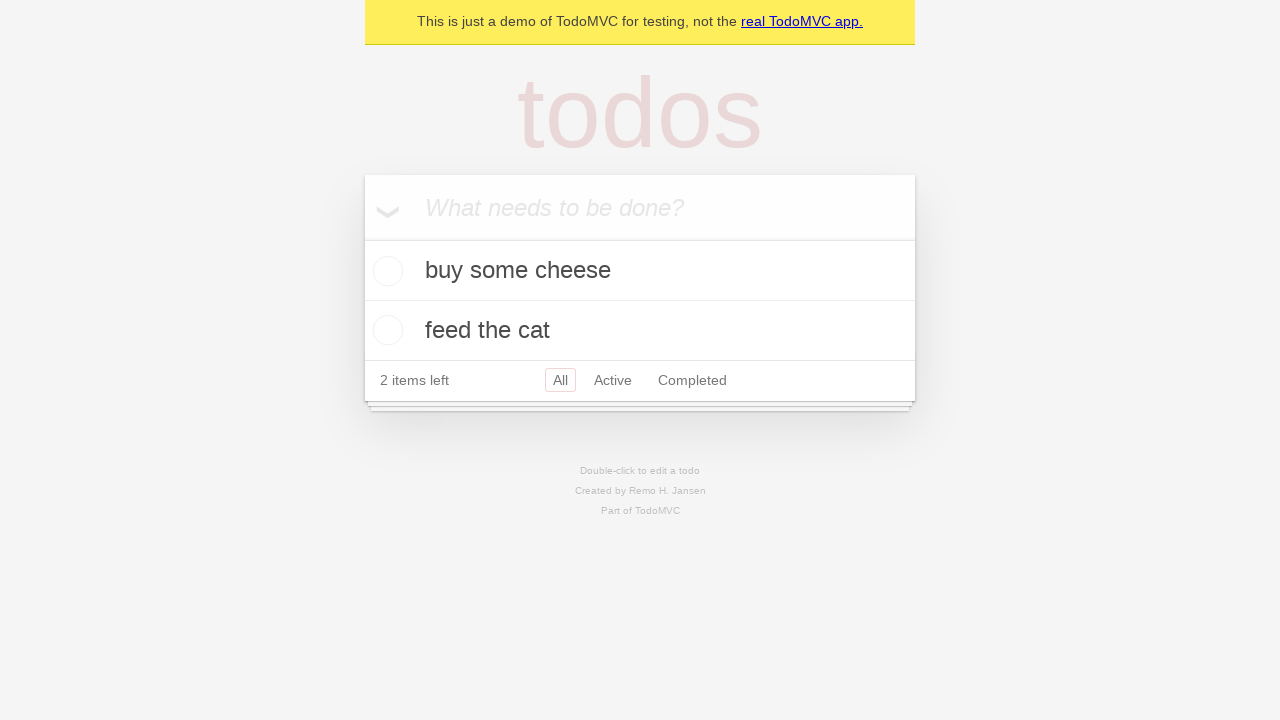

Filled todo input with 'book a doctors appointment' on internal:attr=[placeholder="What needs to be done?"i]
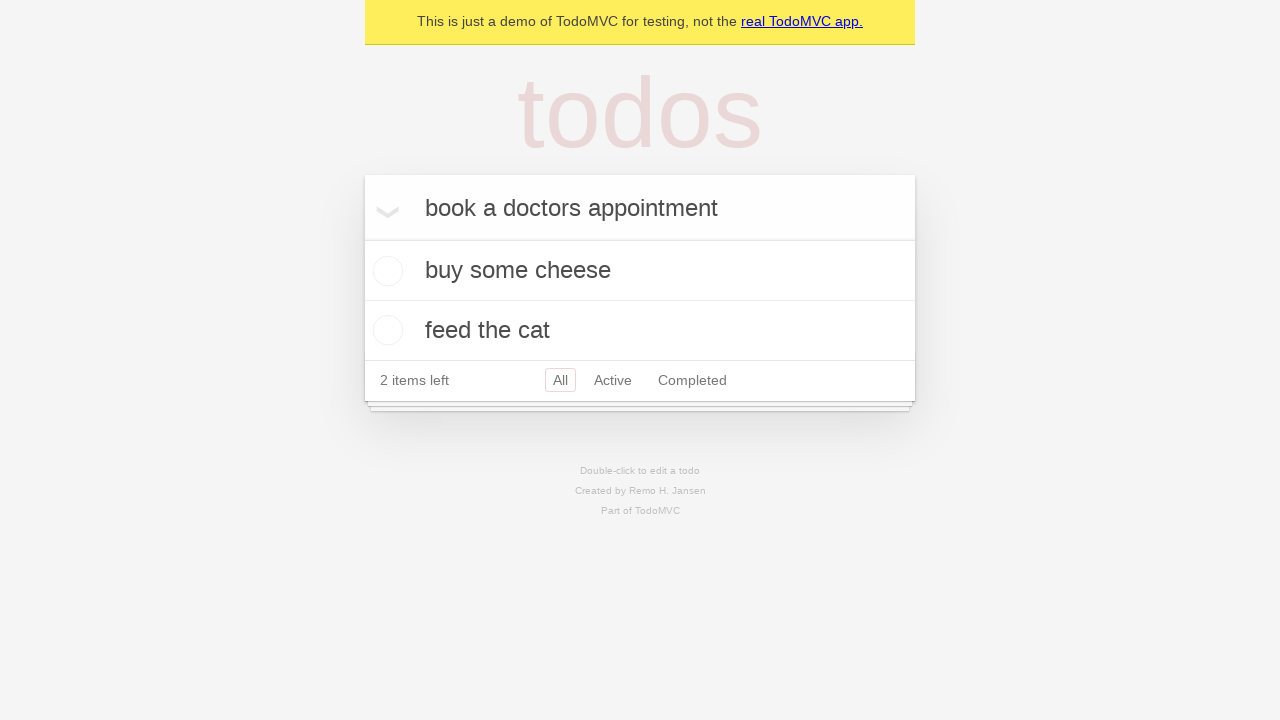

Pressed Enter to create third todo item on internal:attr=[placeholder="What needs to be done?"i]
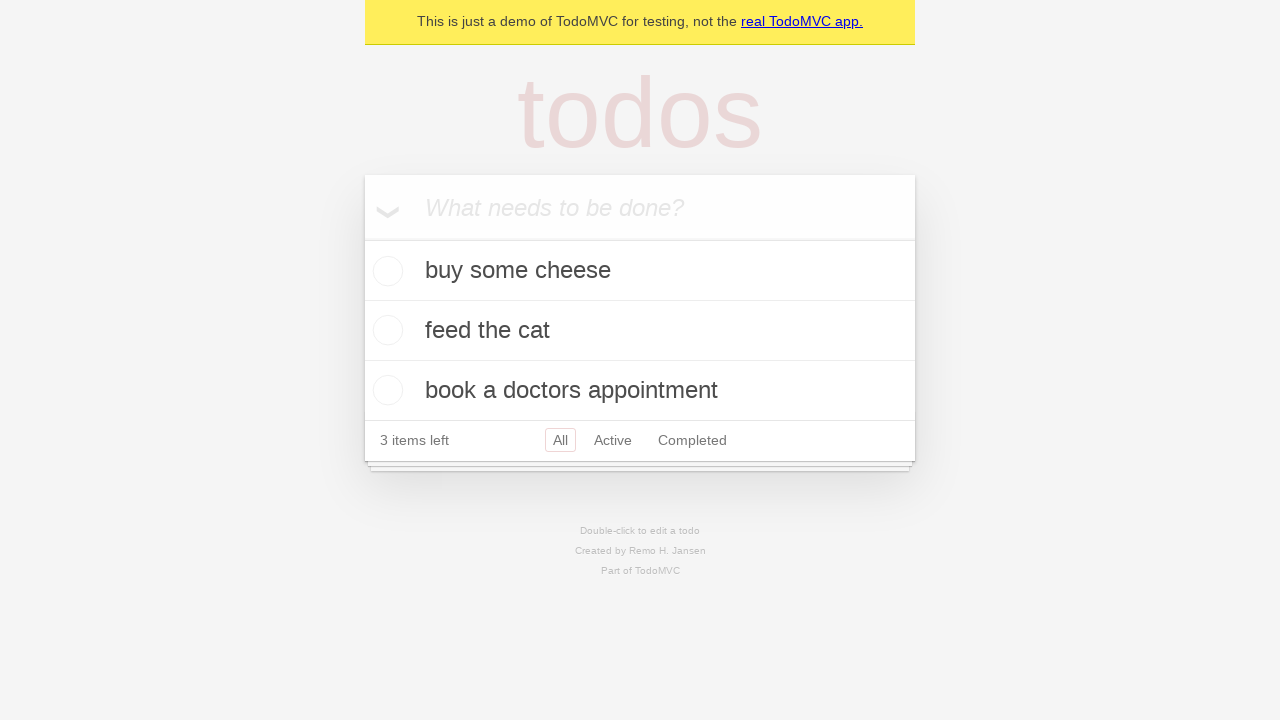

Checked the first todo item to mark it as completed at (385, 271) on .todo-list li .toggle >> nth=0
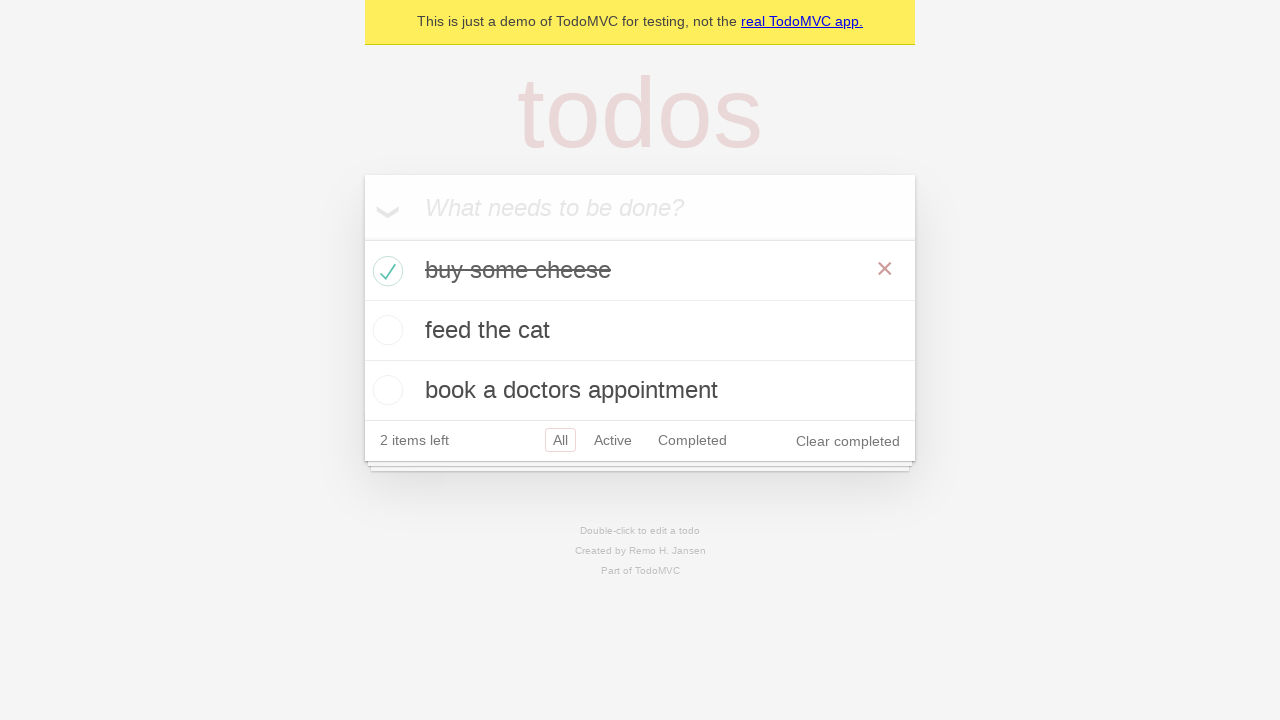

Clear completed button appeared after marking item as complete
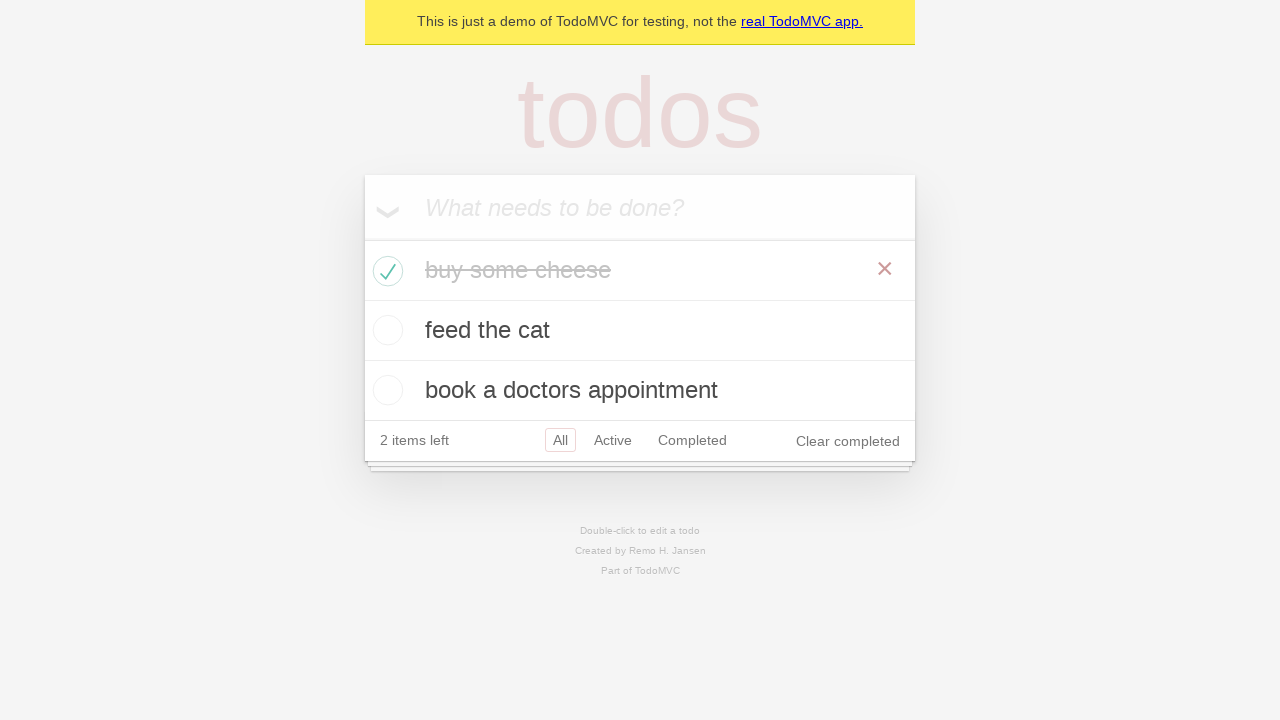

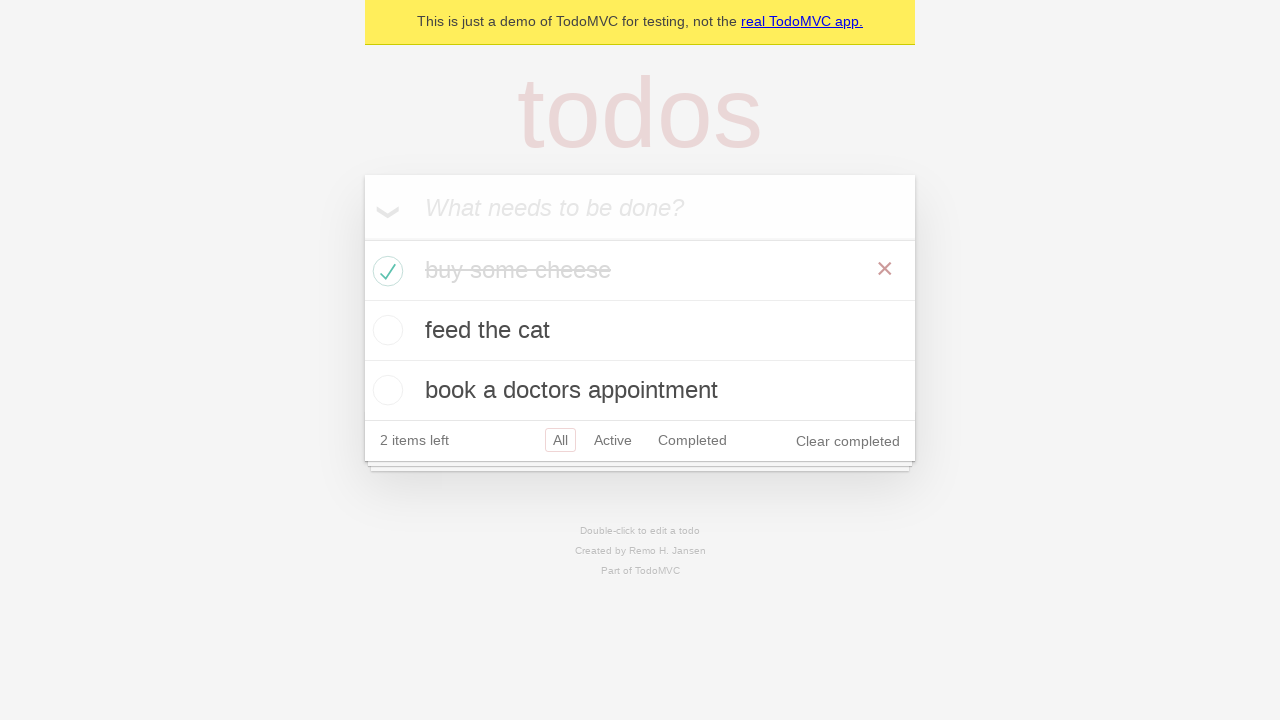